Tests window handling by clicking a link that opens a new window, switching to it, and interacting with an element in the new window

Starting URL: http://only-testing-blog.blogspot.in/2014/01/textbox.html

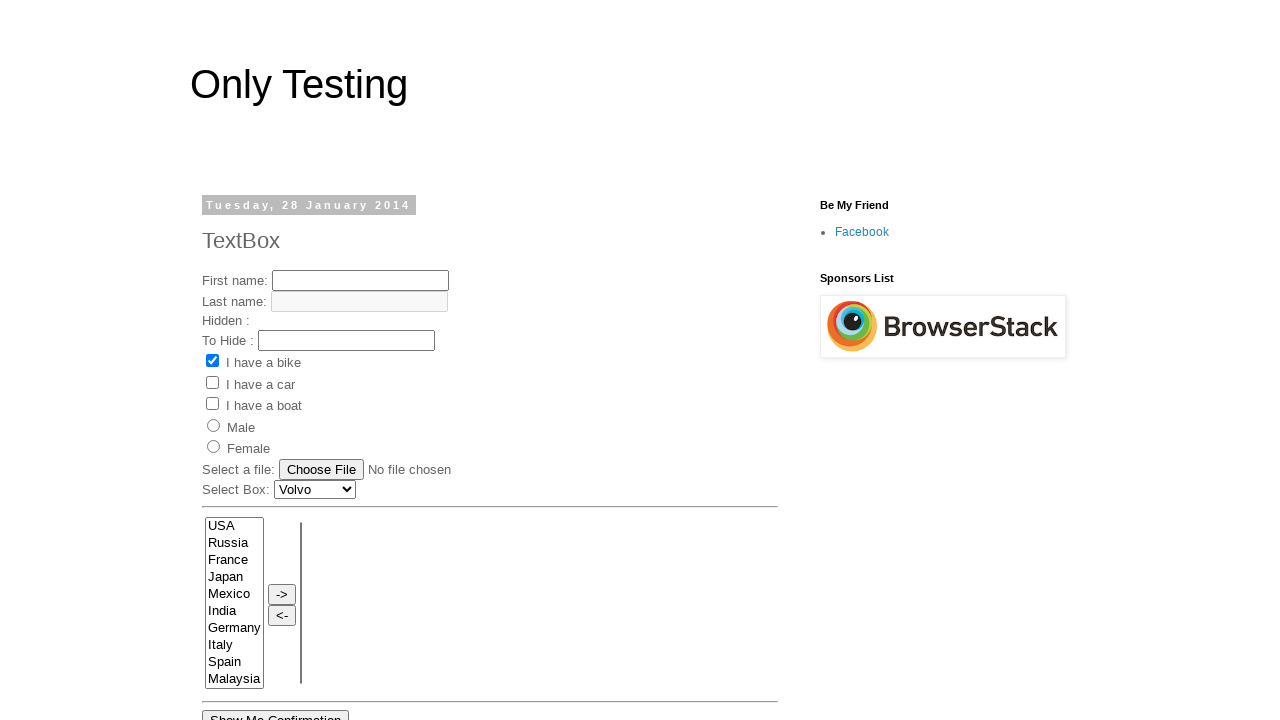

Clicked link that opens a new window at (251, 393) on xpath=//*[@id='post-body-4292417847084983089']/div[1]/a
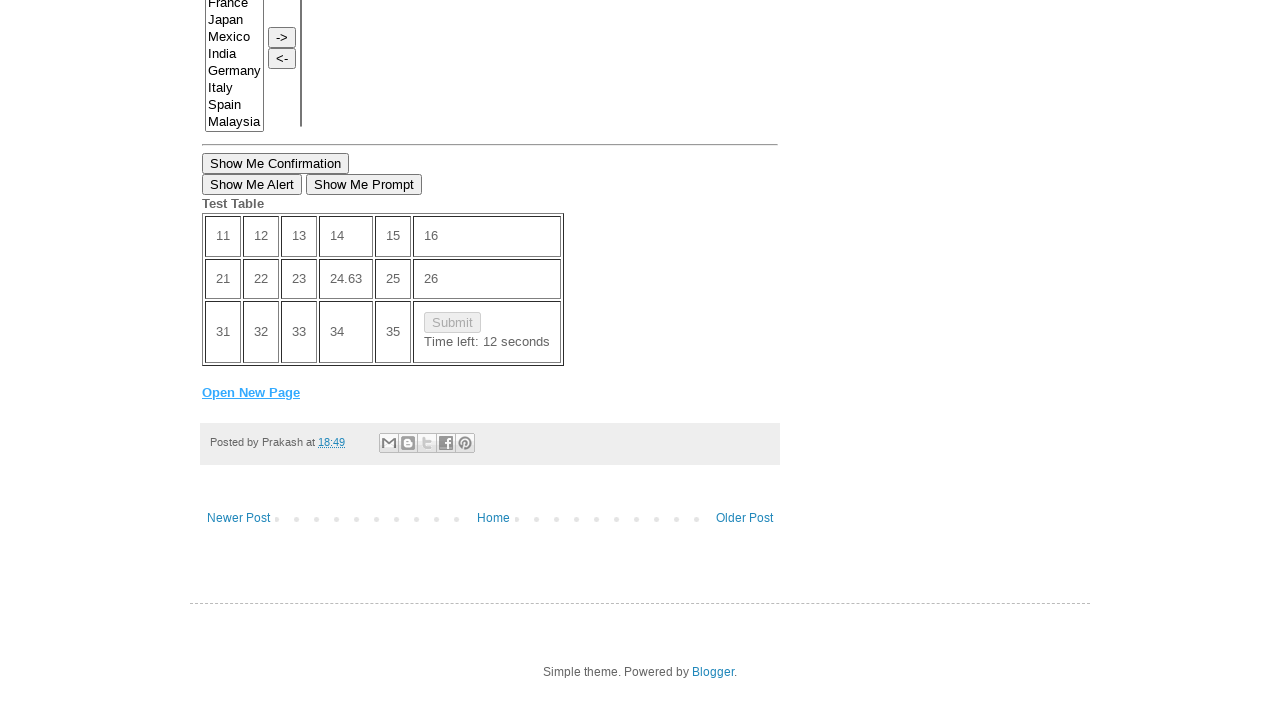

New window opened and captured
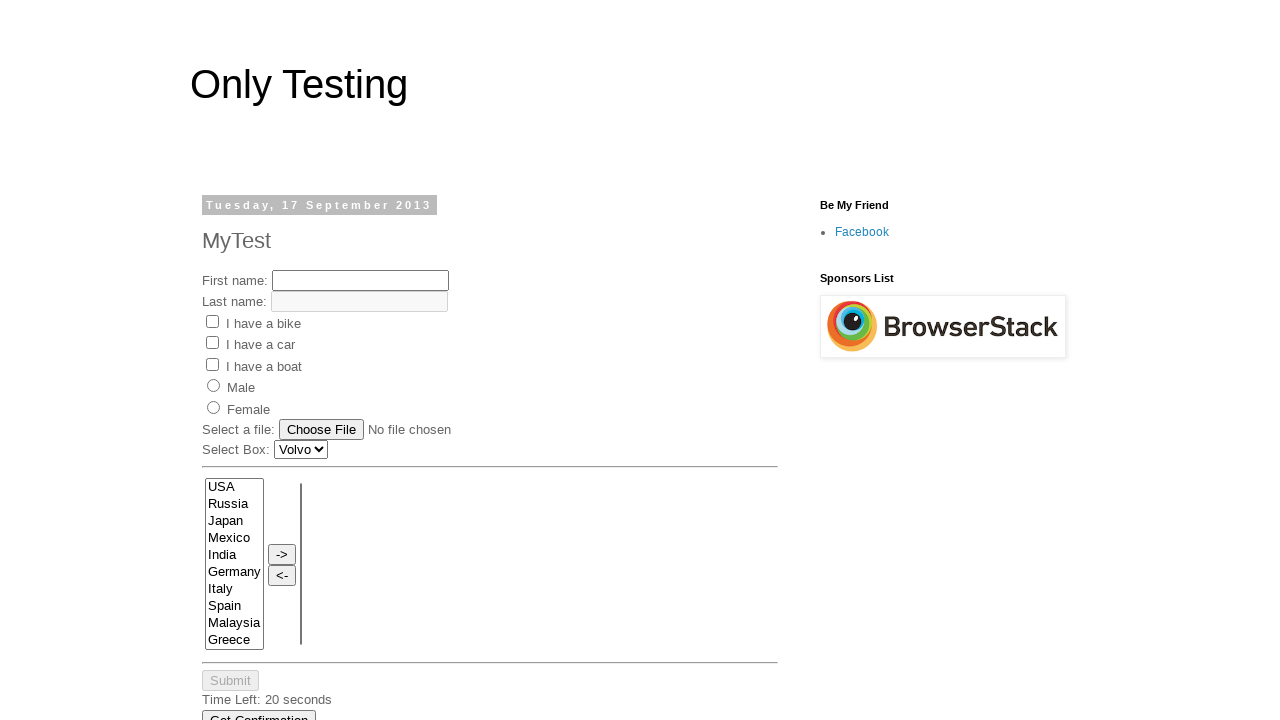

Clicked element in new window at (212, 364) on xpath=//*[@id='post-body-6522850981930750493']/div[1]/form[1]/input[5]
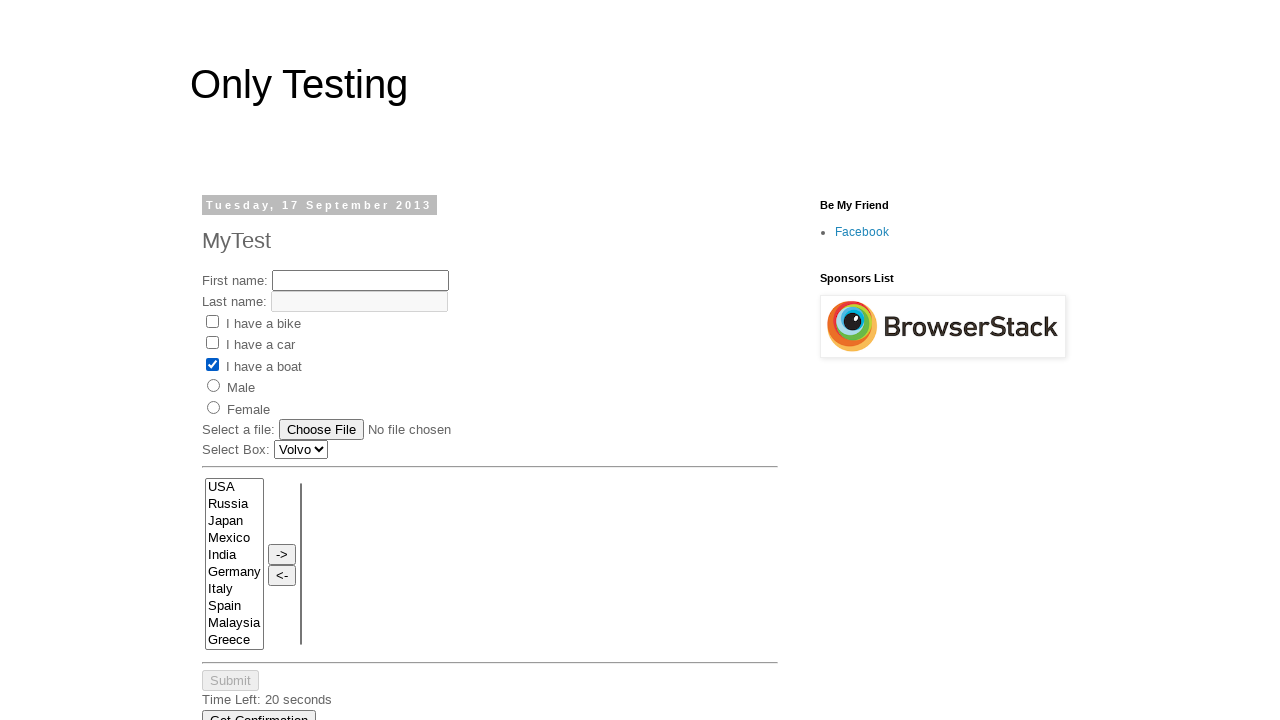

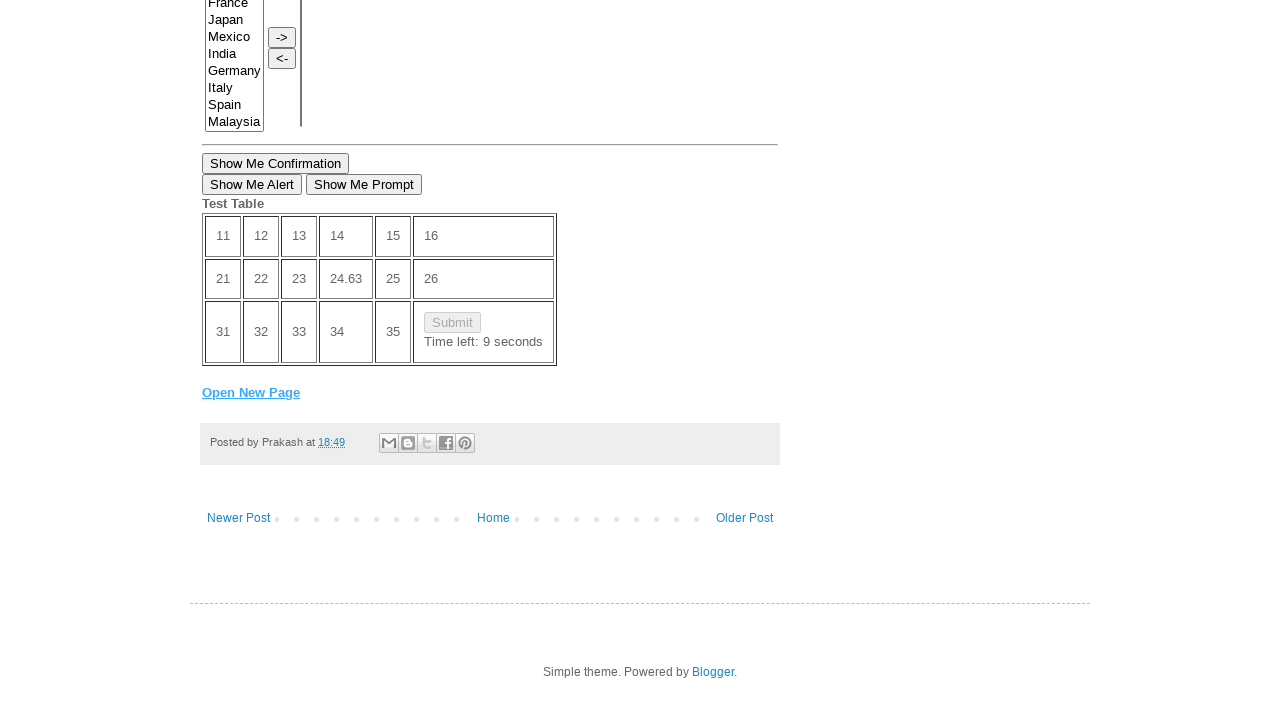